Tests dynamic loading functionality by clicking a start button, waiting for a loading indicator to appear, and then waiting for it to disappear revealing the loaded content.

Starting URL: https://the-internet.herokuapp.com/dynamic_loading/1

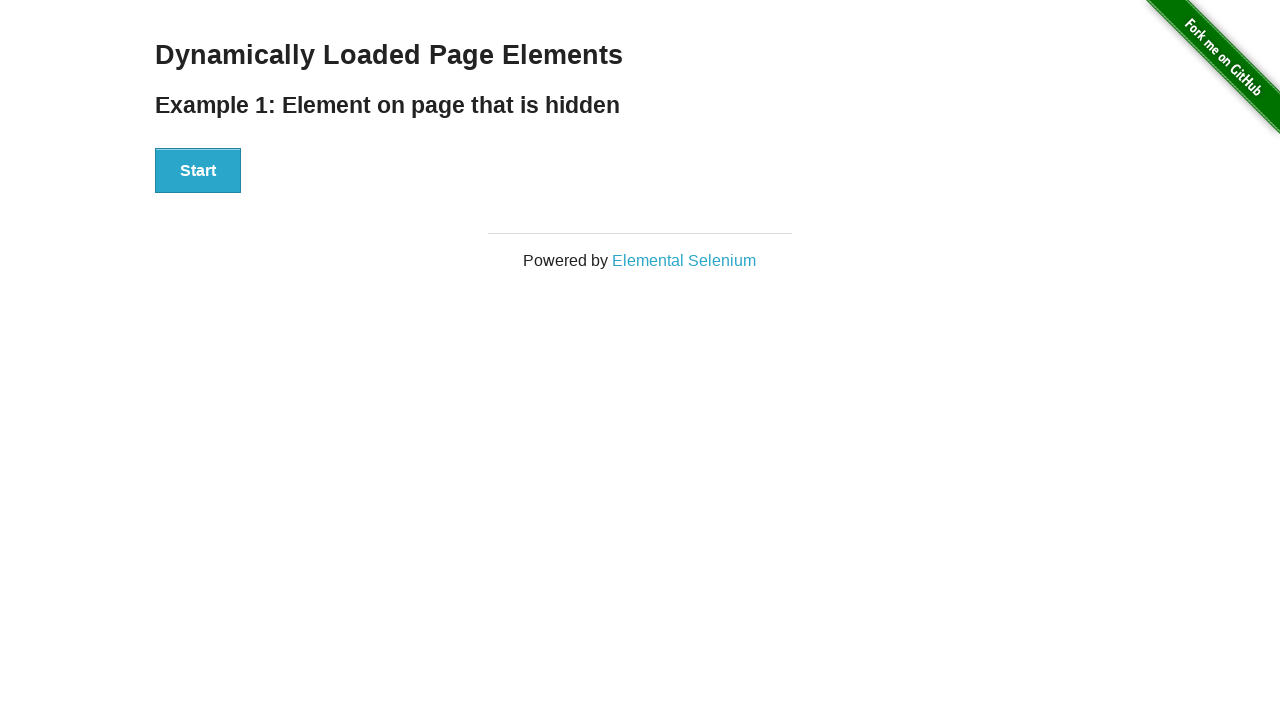

Clicked start button to trigger dynamic loading at (198, 171) on button
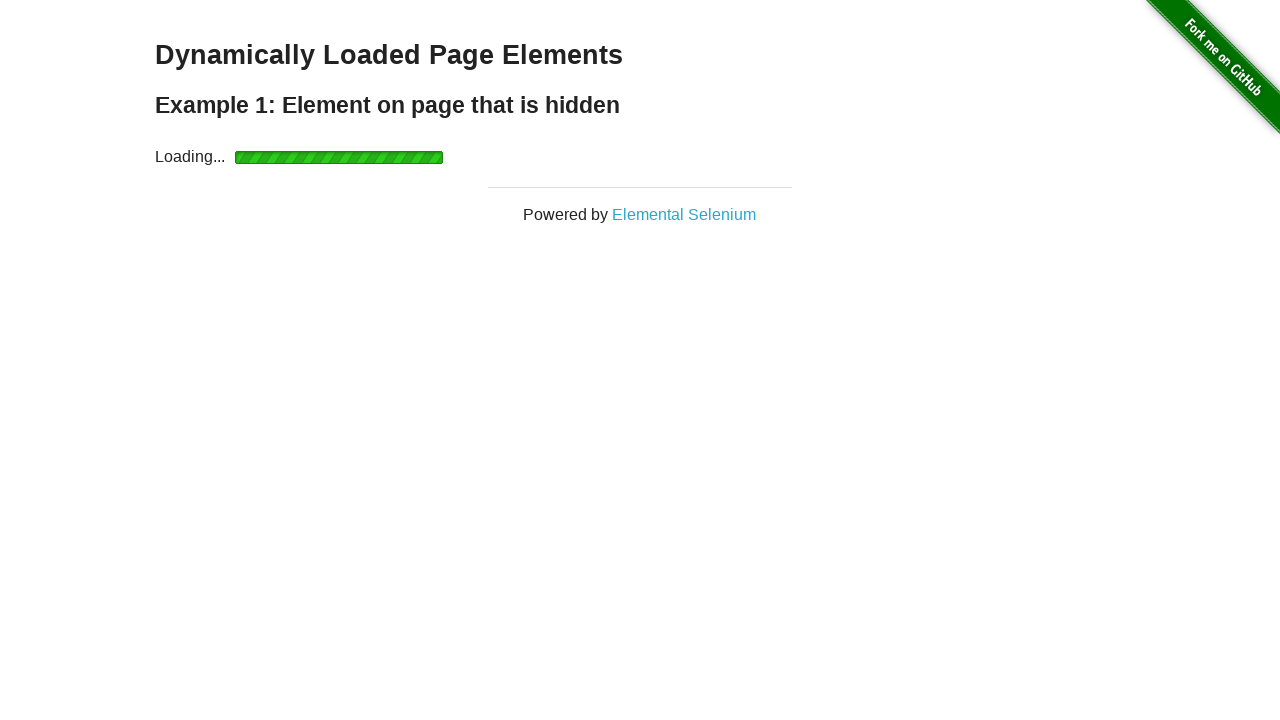

Loading indicator appeared
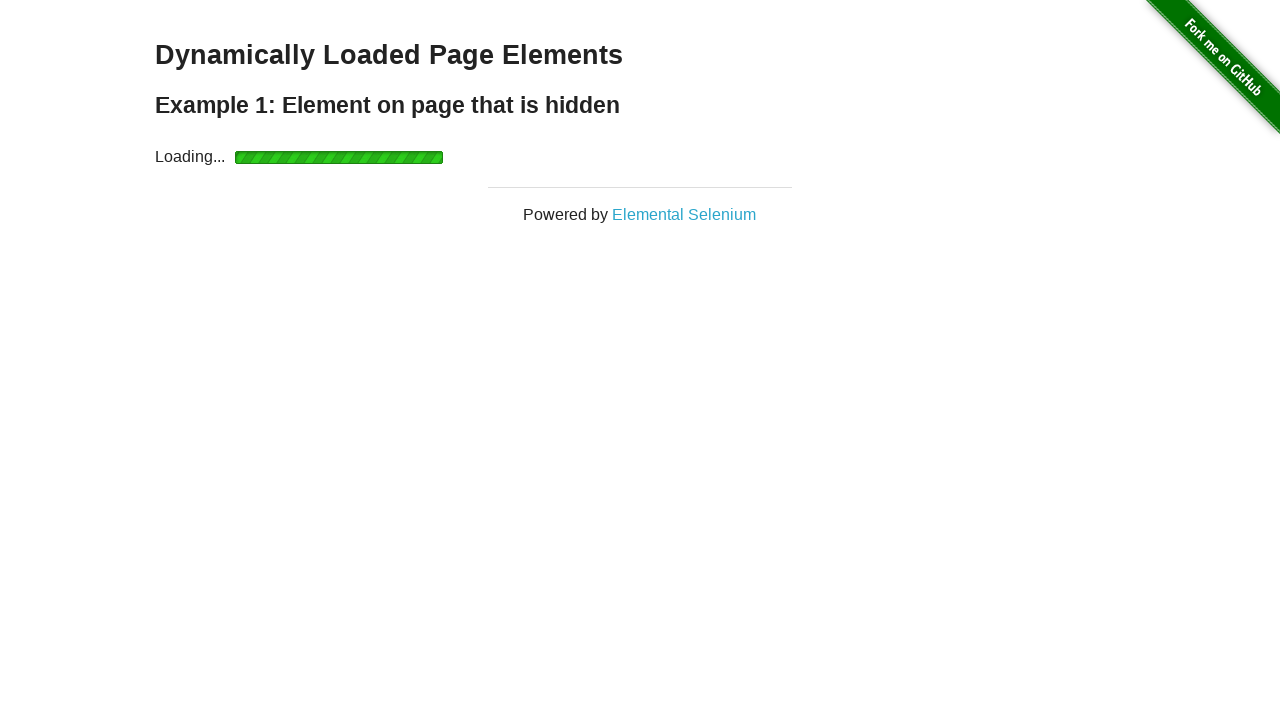

Loading indicator disappeared and content loaded
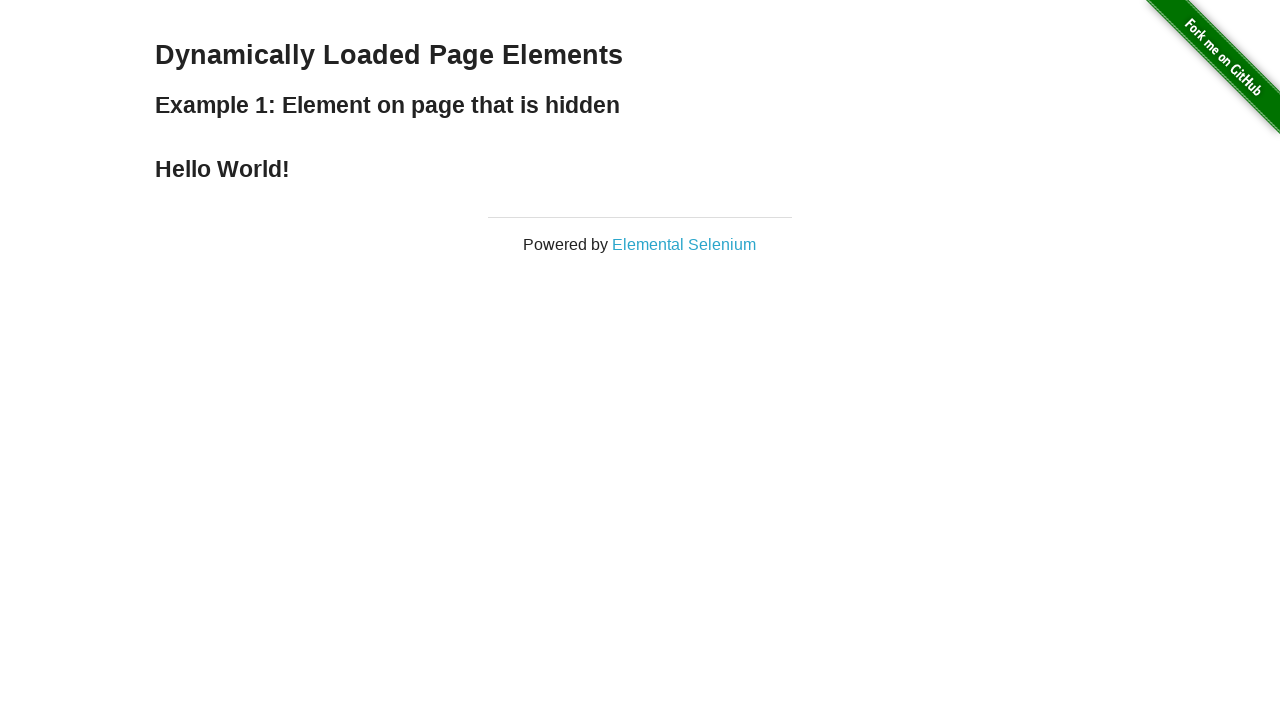

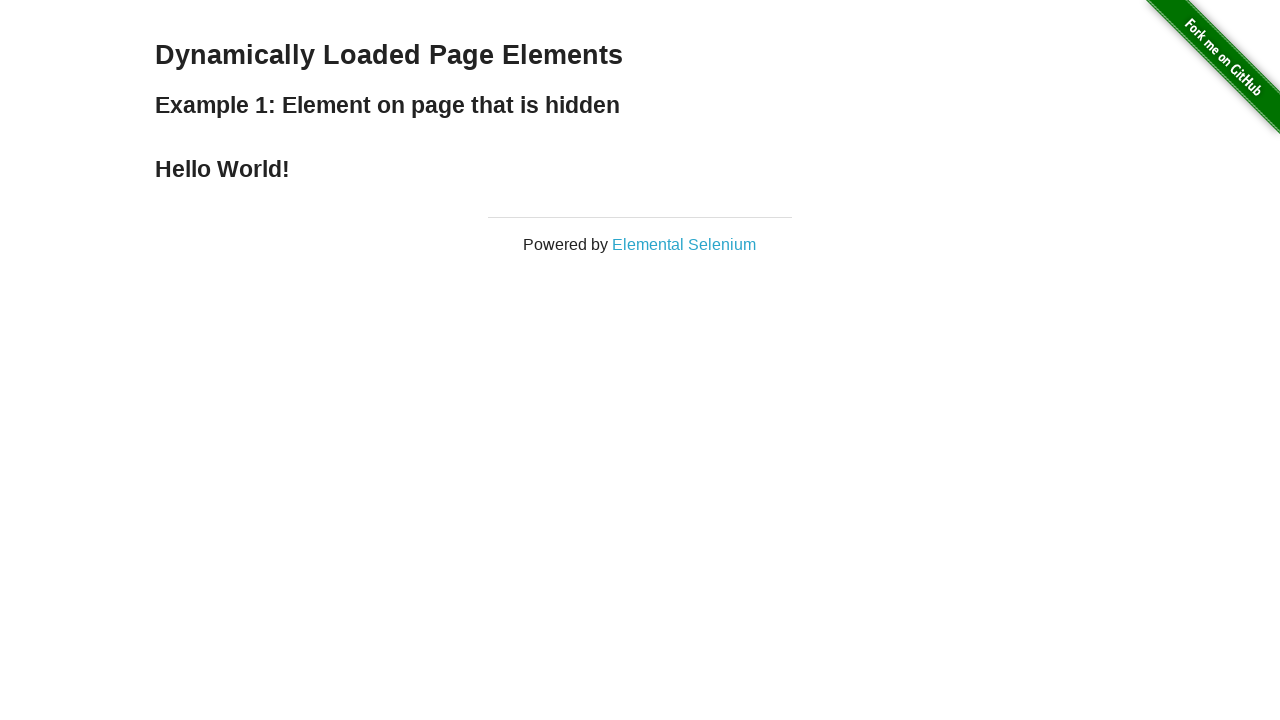